Navigates to a demo table page and searches for a specific name ("Maulik") in the table to retrieve associated last name and username information

Starting URL: http://automationbykrishna.com/

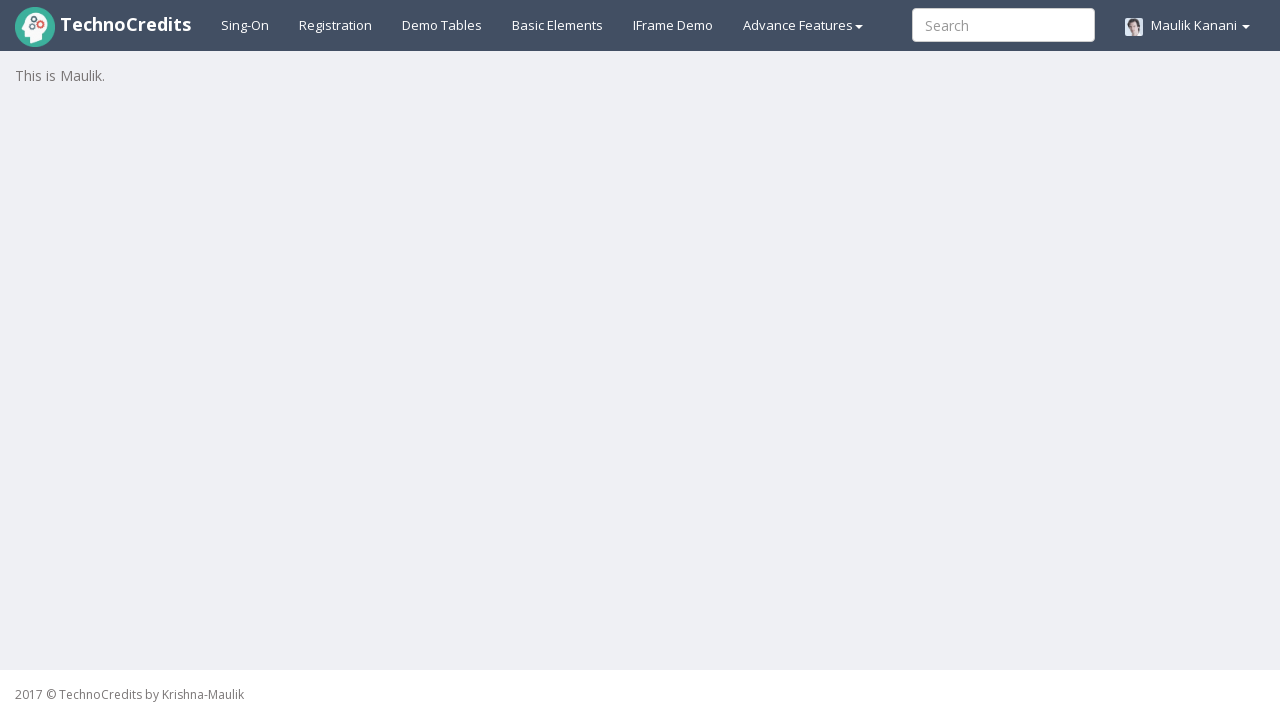

Clicked on demo table link/button at (442, 25) on #demotable
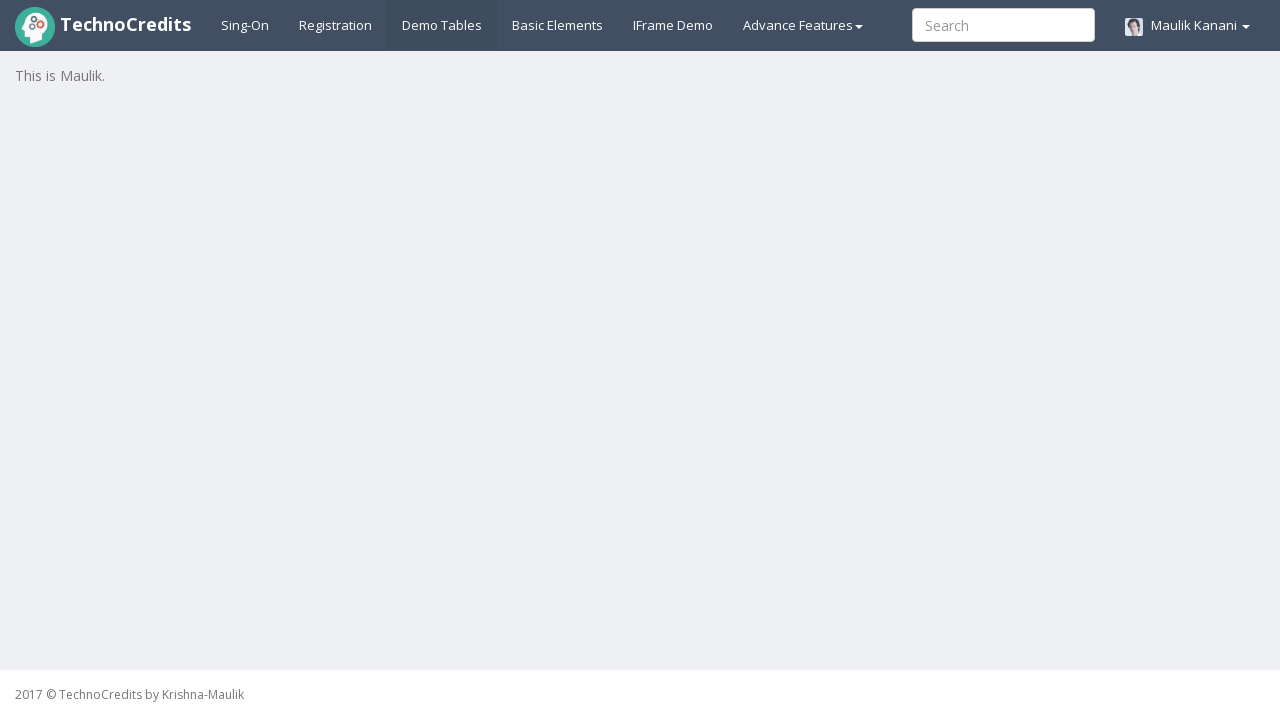

Table with id 'table1' loaded
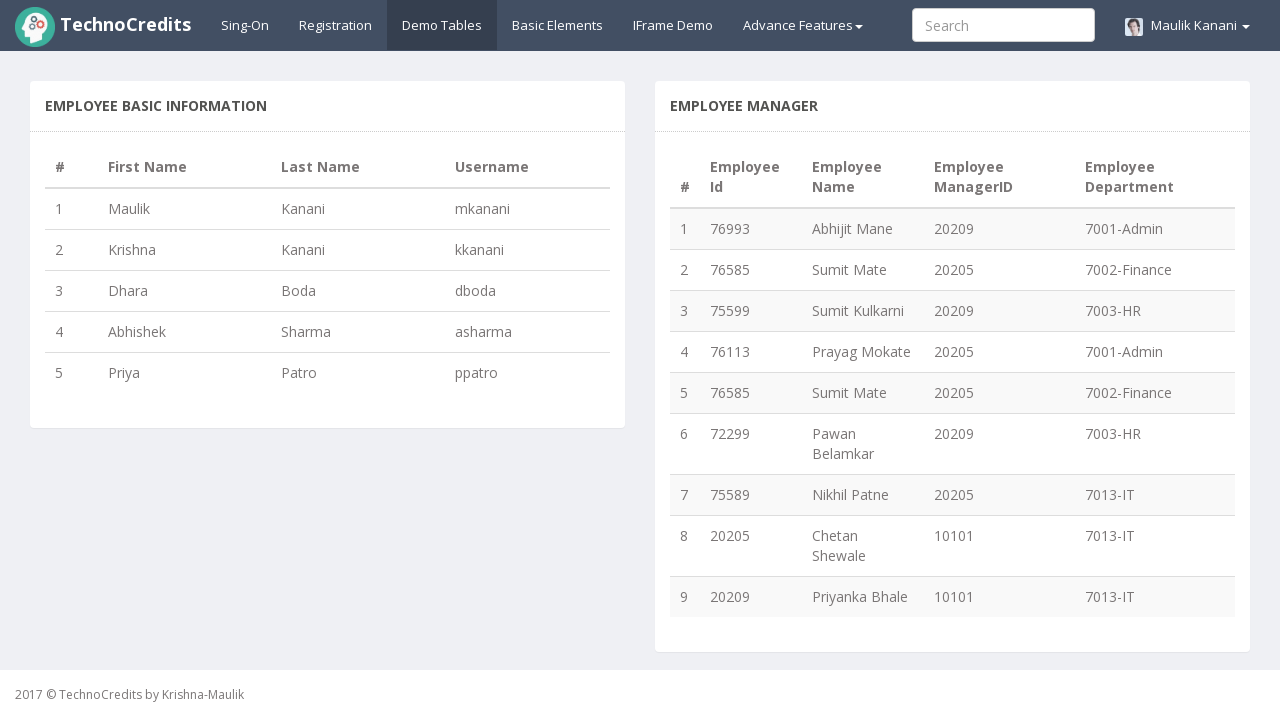

Retrieved all rows from the table
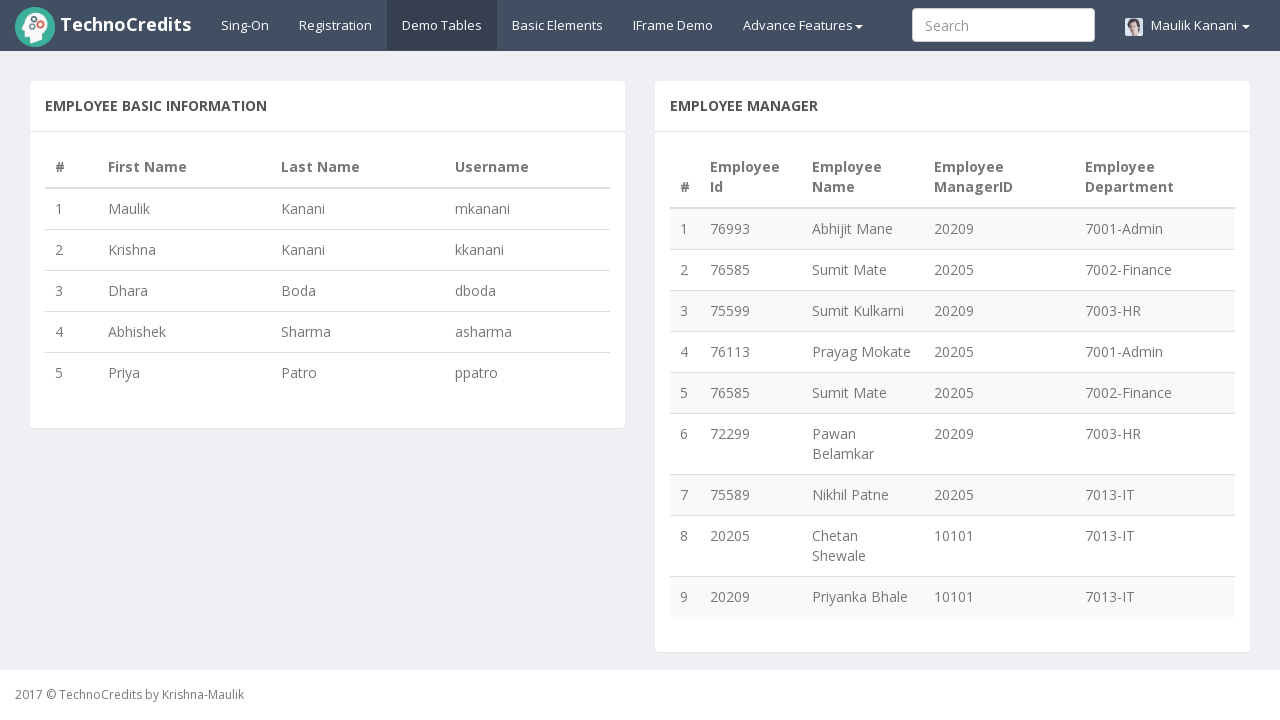

Retrieved first name from row 1: 'Maulik'
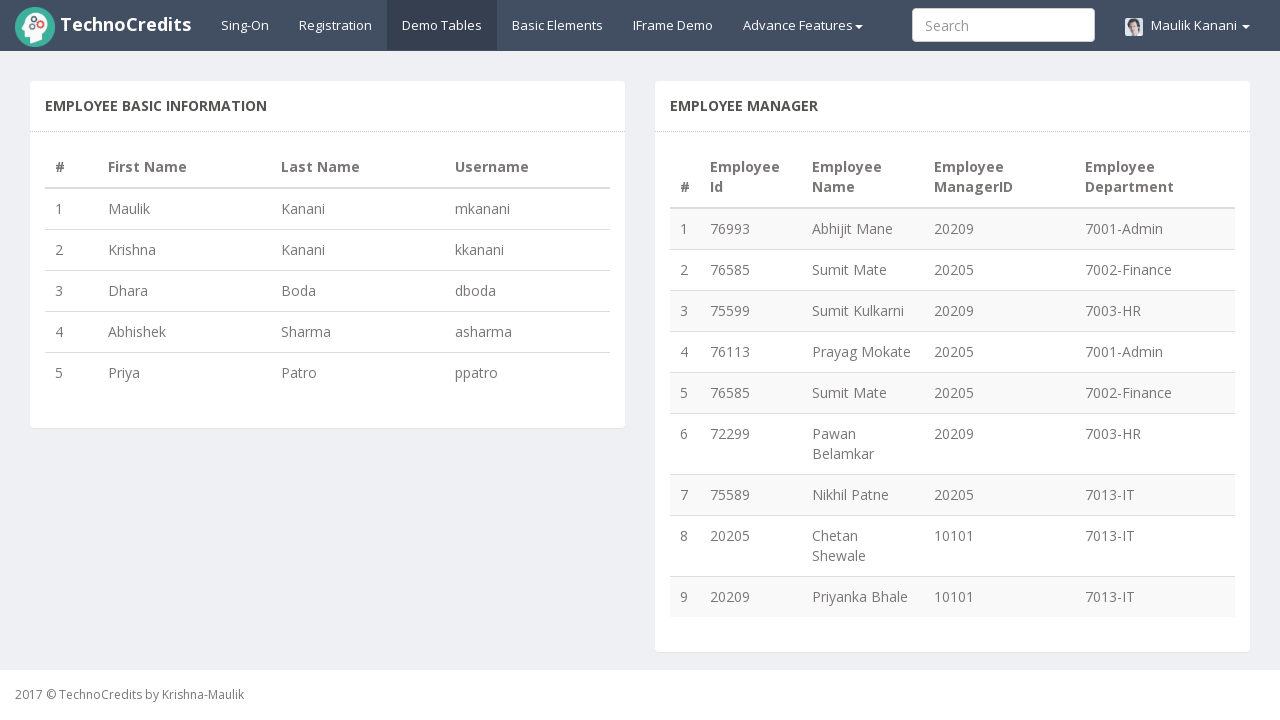

Found 'Maulik' in row 1, retrieved last name: 'Kanani'
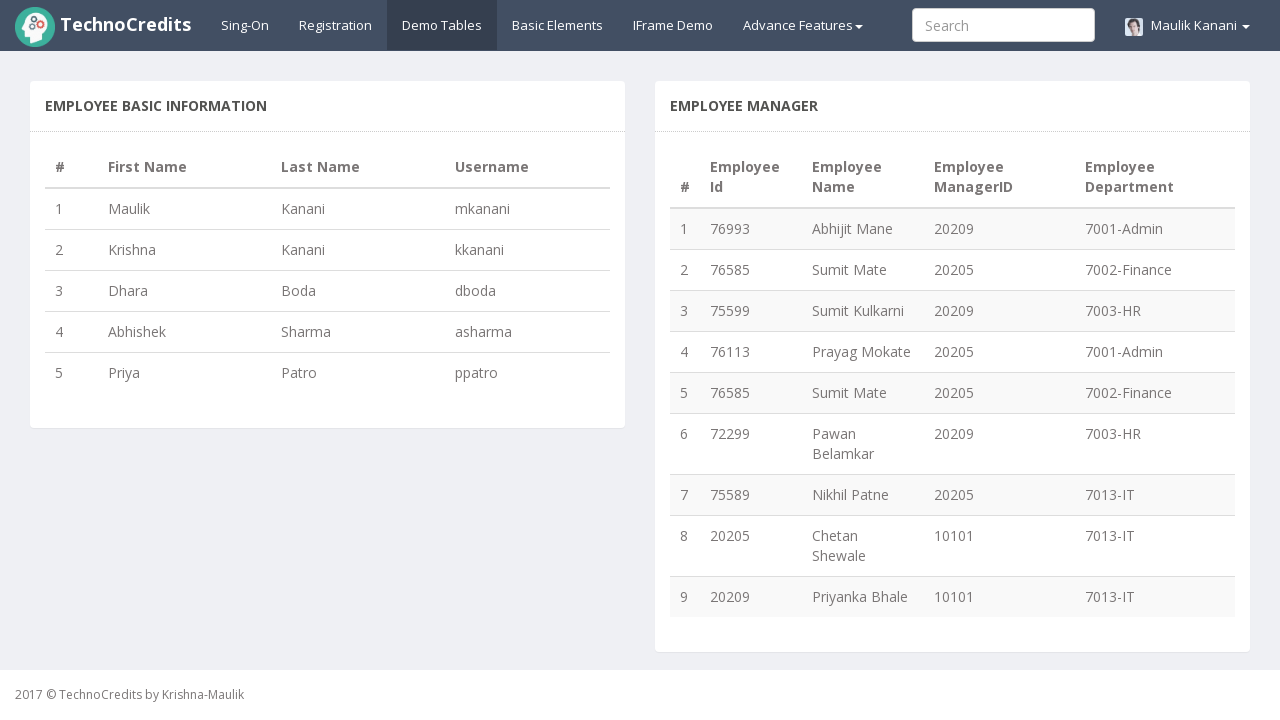

Retrieved username for Maulik: 'mkanani'
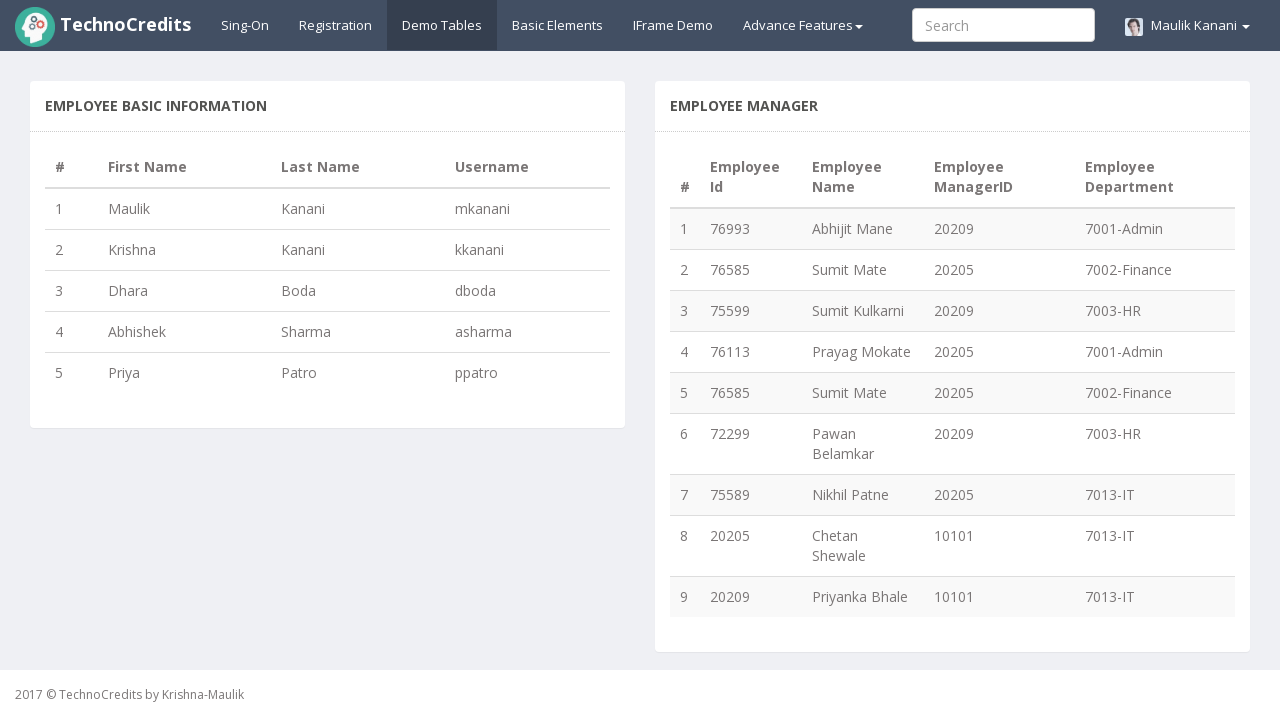

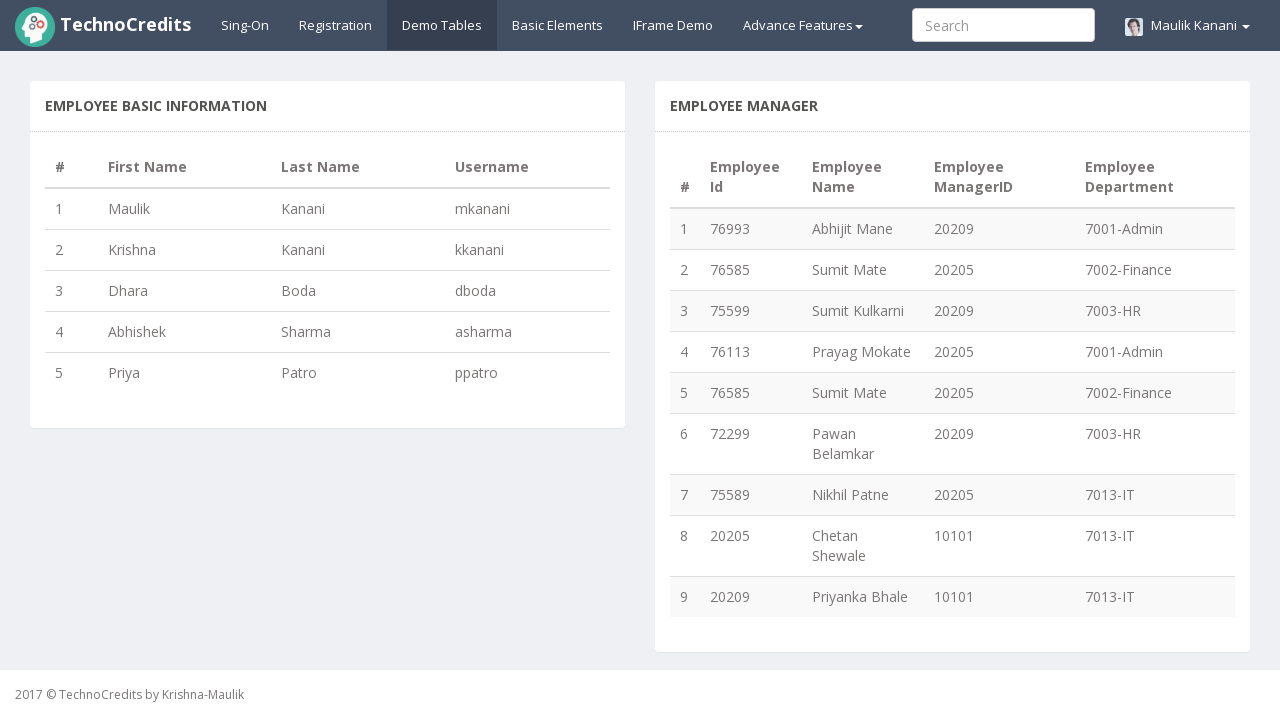